Tests JavaScript prompt popup handling by navigating to W3Schools tryit page, switching to the iframe, clicking a button to trigger a prompt, entering text, accepting it, and verifying the result is displayed.

Starting URL: https://www.w3schools.com/jsref/tryit.asp?filename=tryjsref_prompt

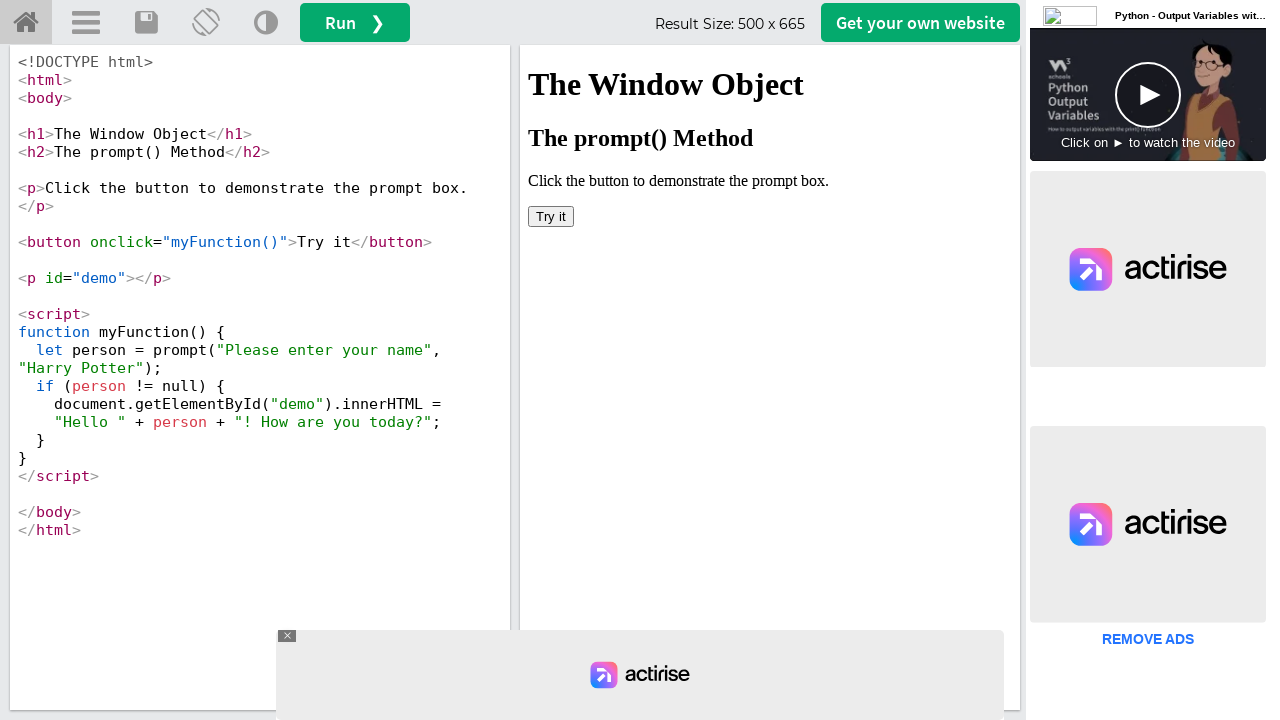

Located iframe #iframeResult containing the demo
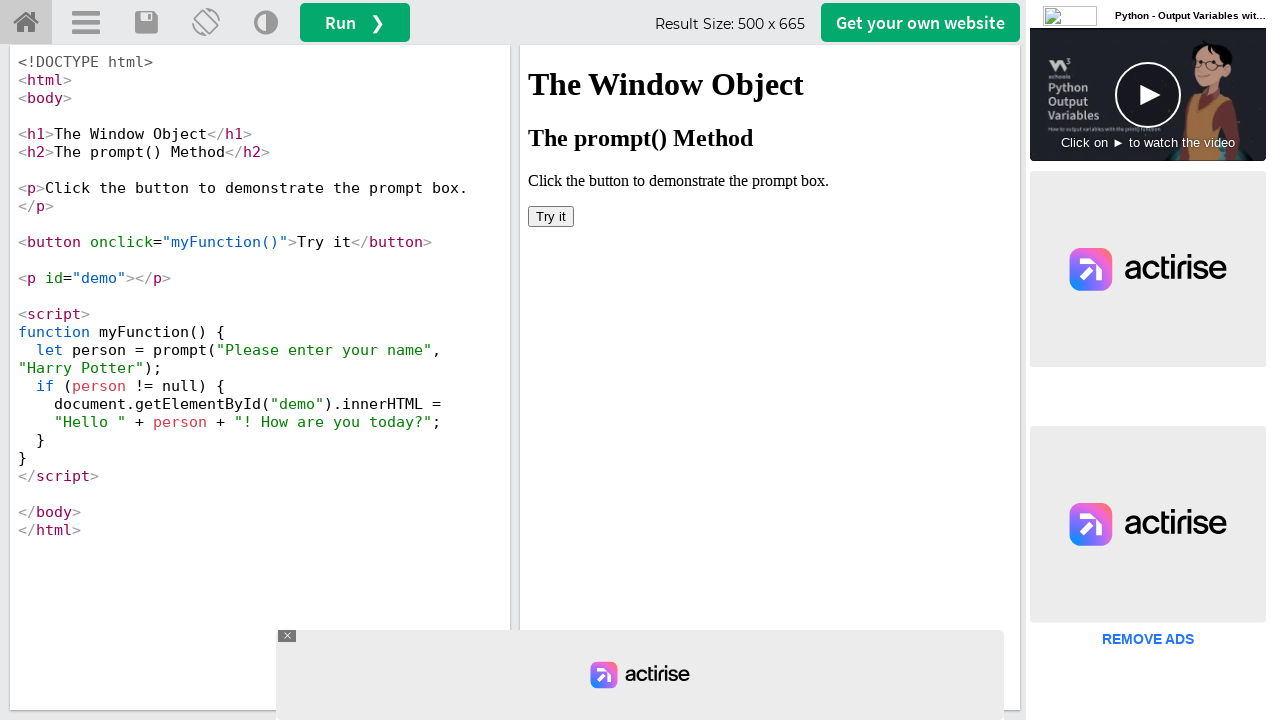

Set up dialog handler to accept prompt with 'guru'
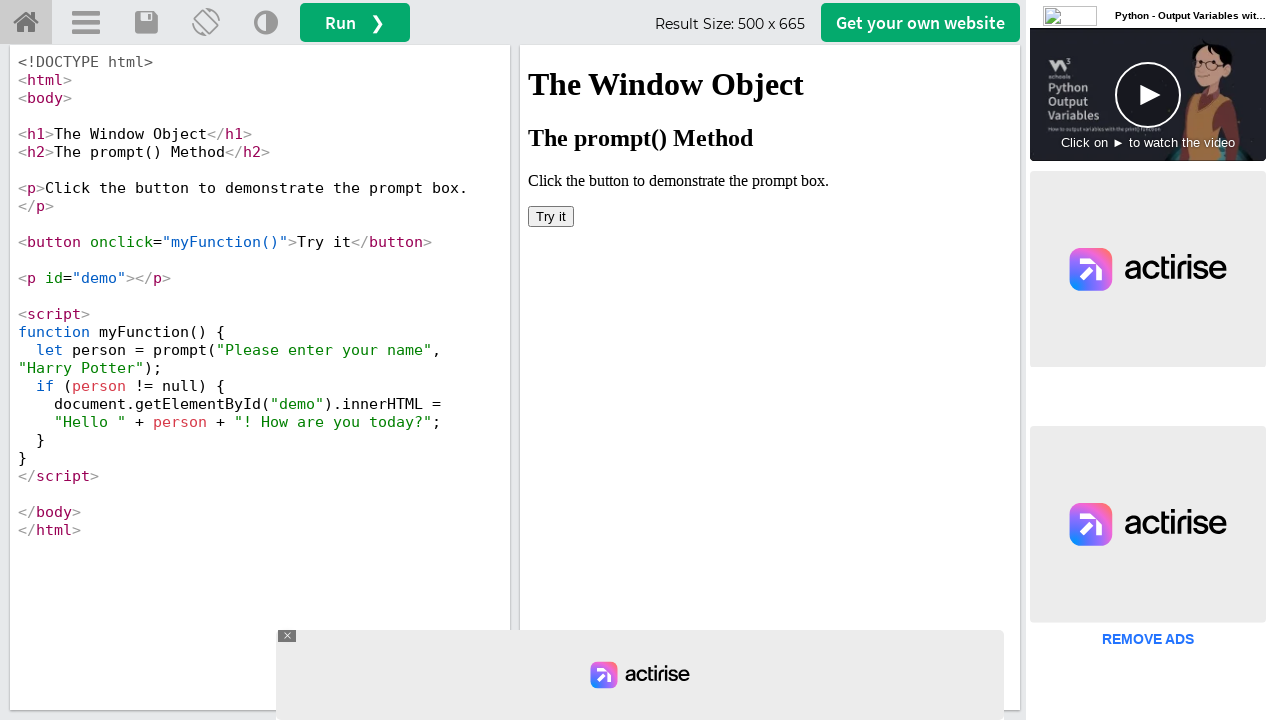

Clicked 'Try it' button to trigger JavaScript prompt at (551, 216) on #iframeResult >> internal:control=enter-frame >> button:text('Try it')
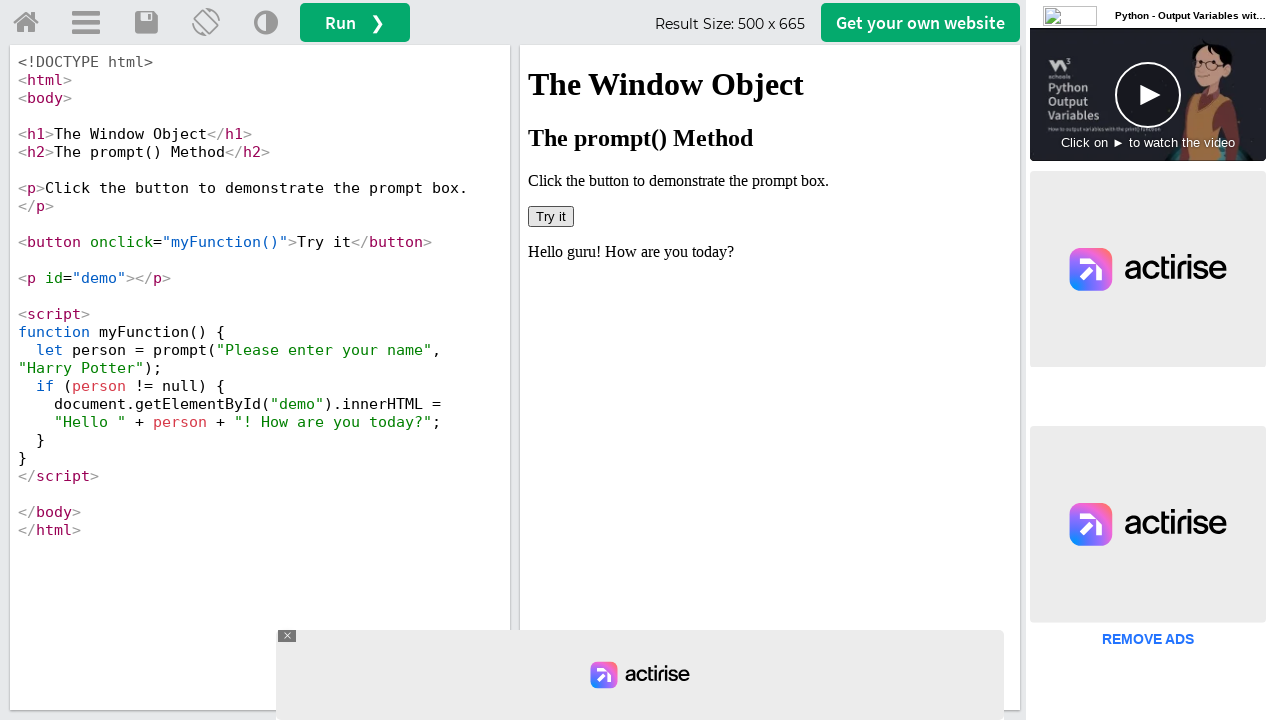

Prompt was accepted and result displayed in #demo element
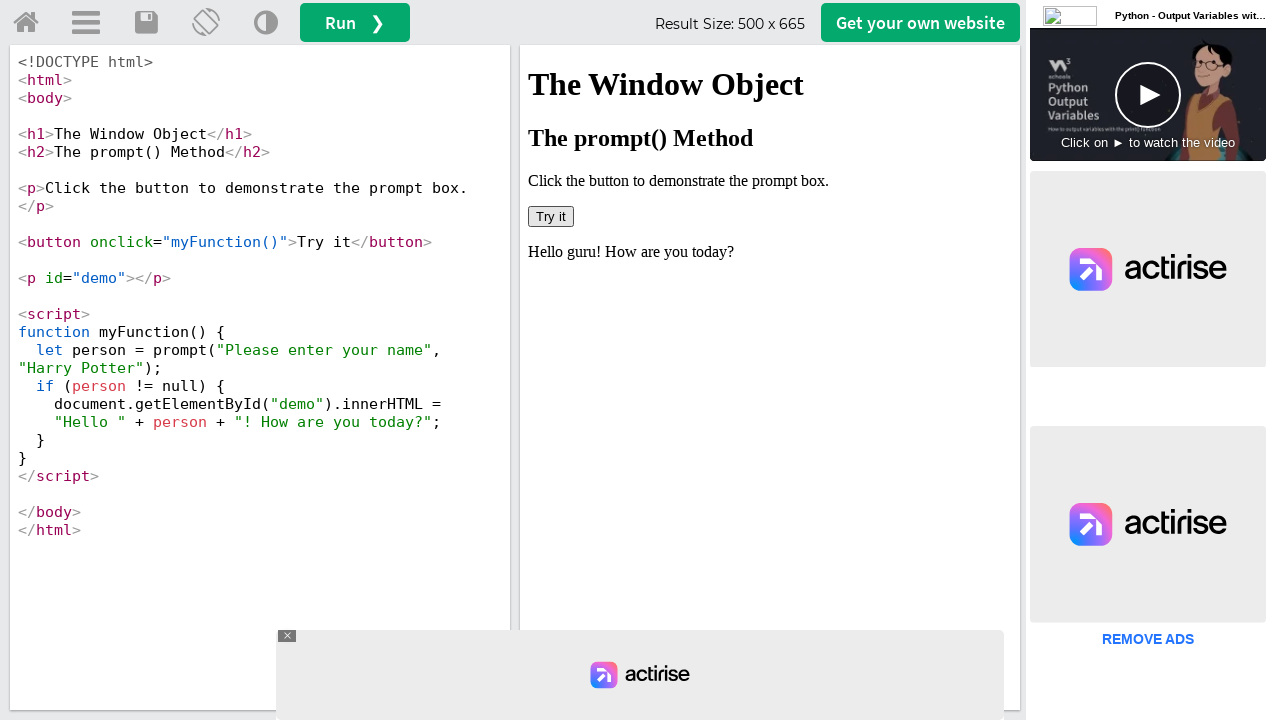

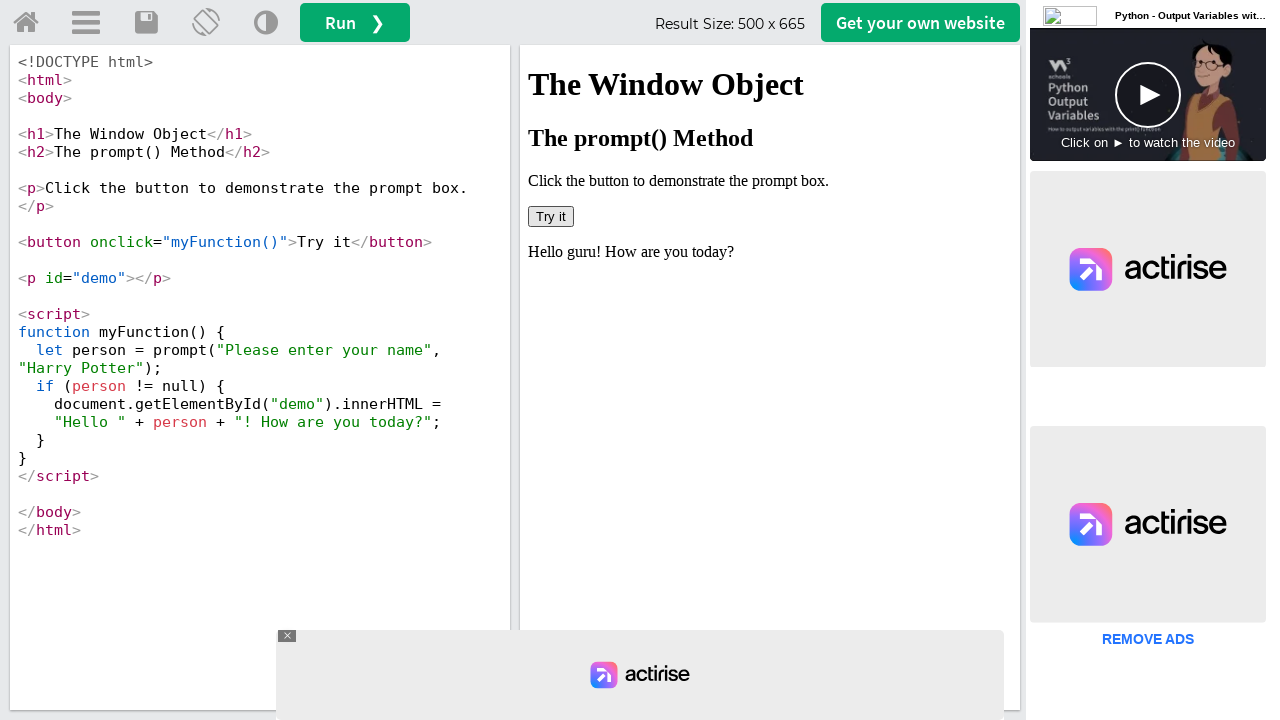